Tests browser window switching functionality by opening a new window via a link click and switching between parent and child windows

Starting URL: https://the-internet.herokuapp.com/windows

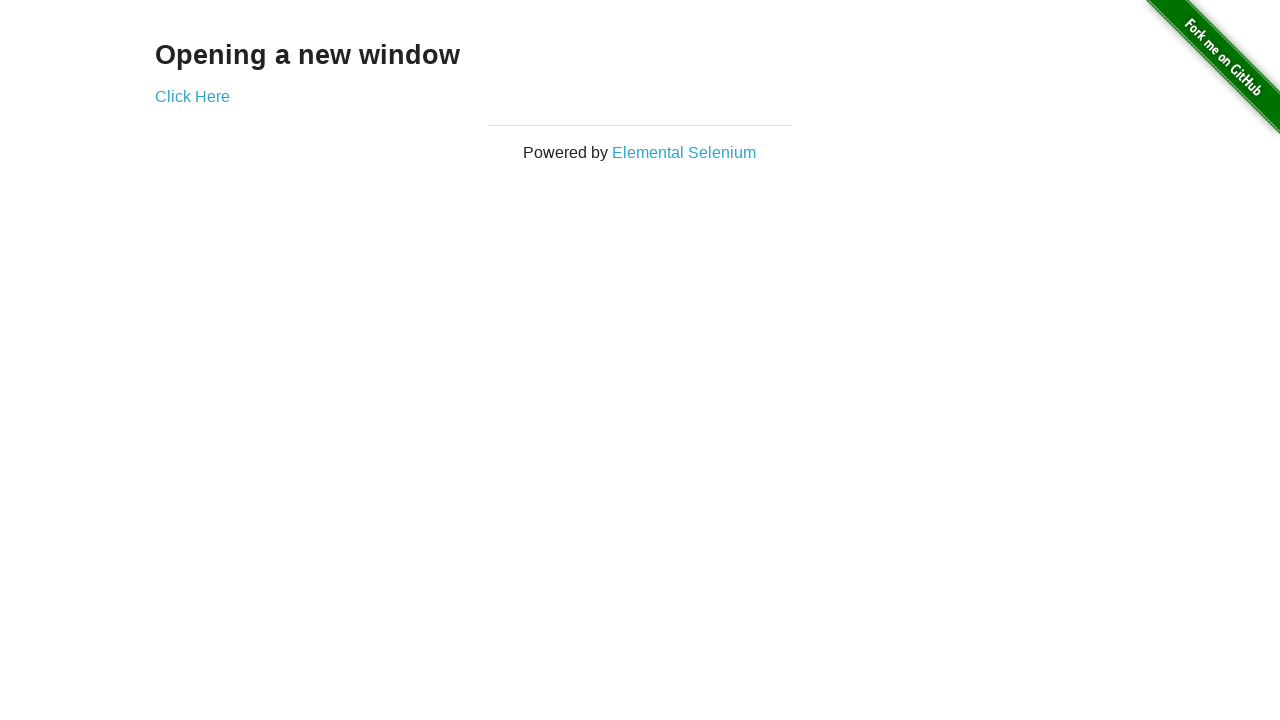

Clicked 'Click Here' link to open new window at (192, 96) on text='Click Here'
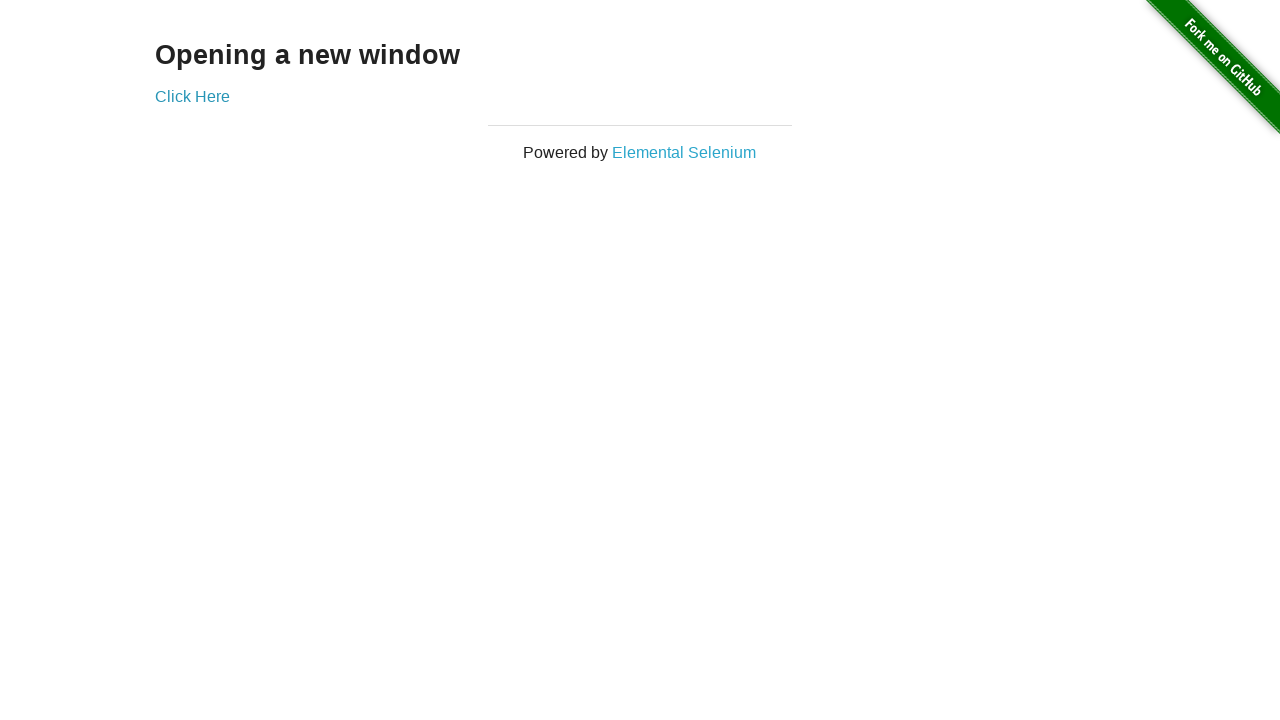

New window opened and captured
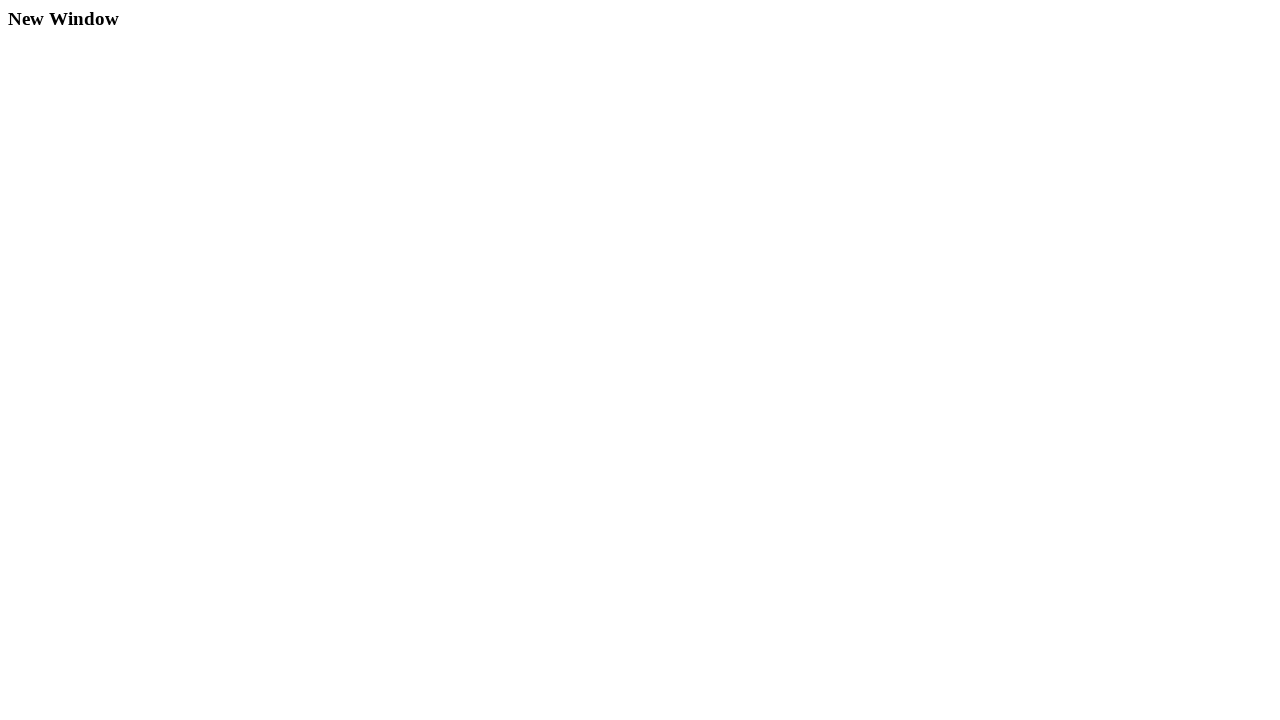

Retrieved text from child window: New Window
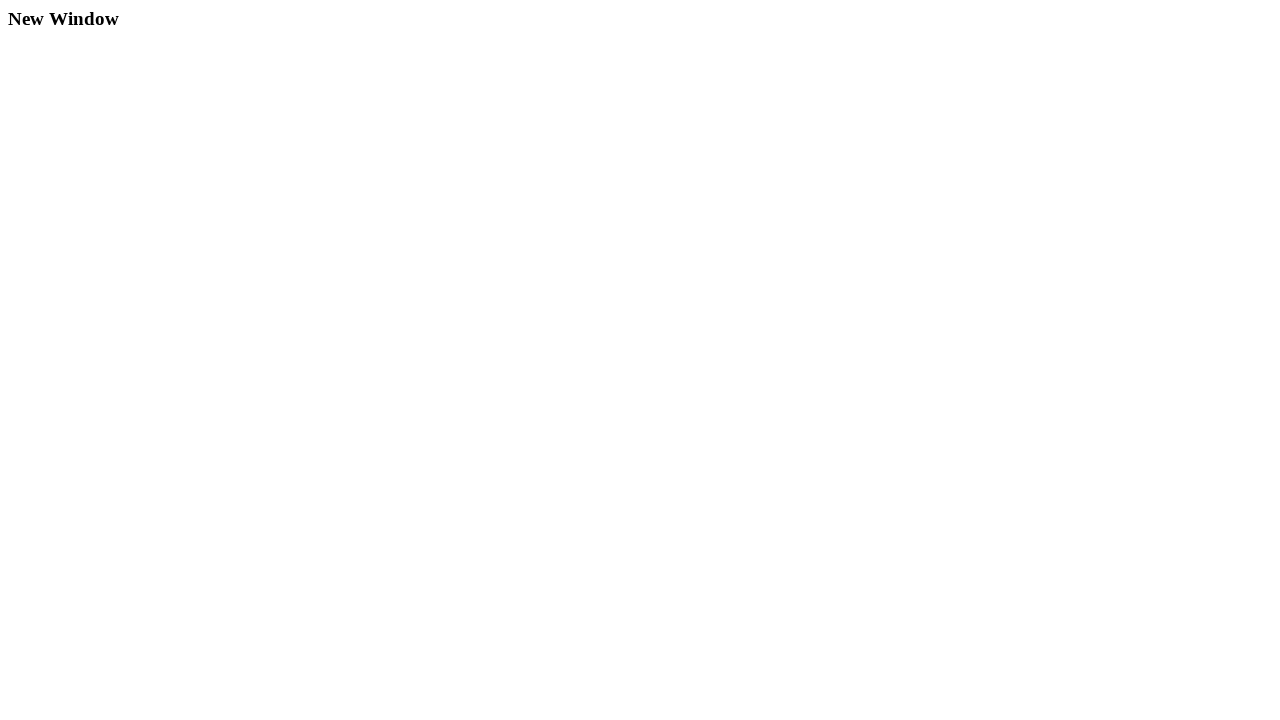

Retrieved text from parent window: Opening a new window
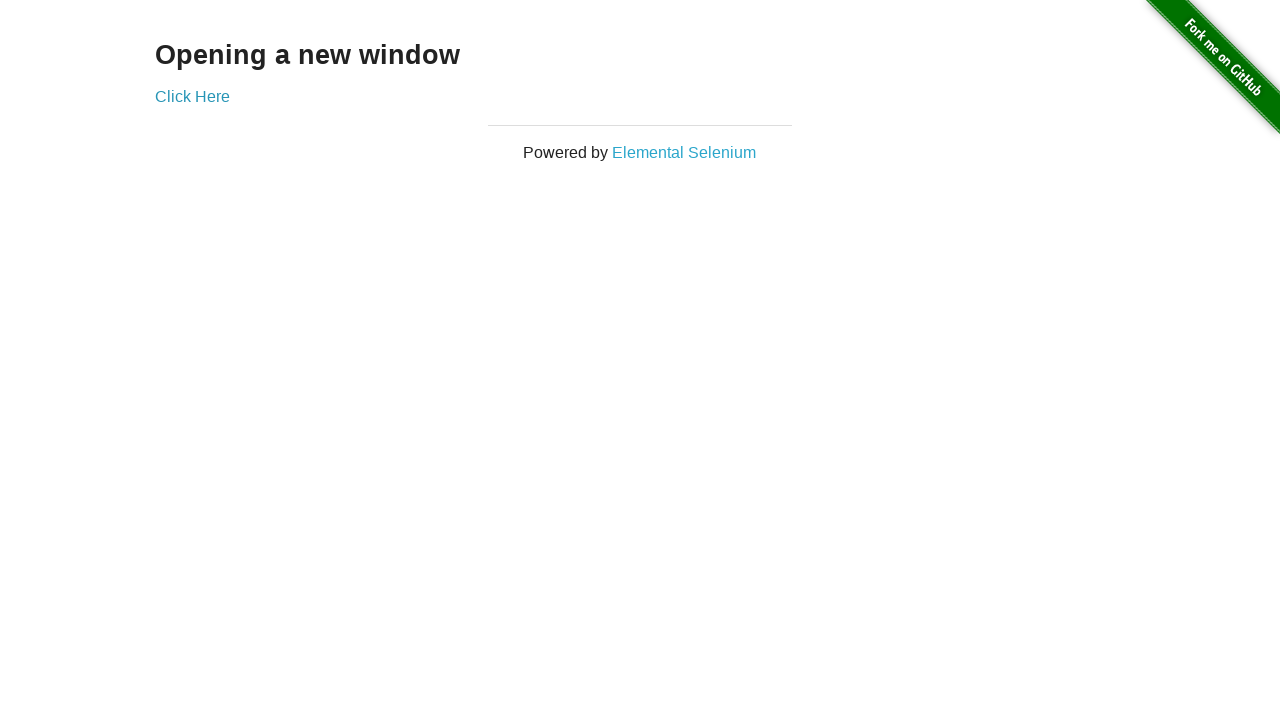

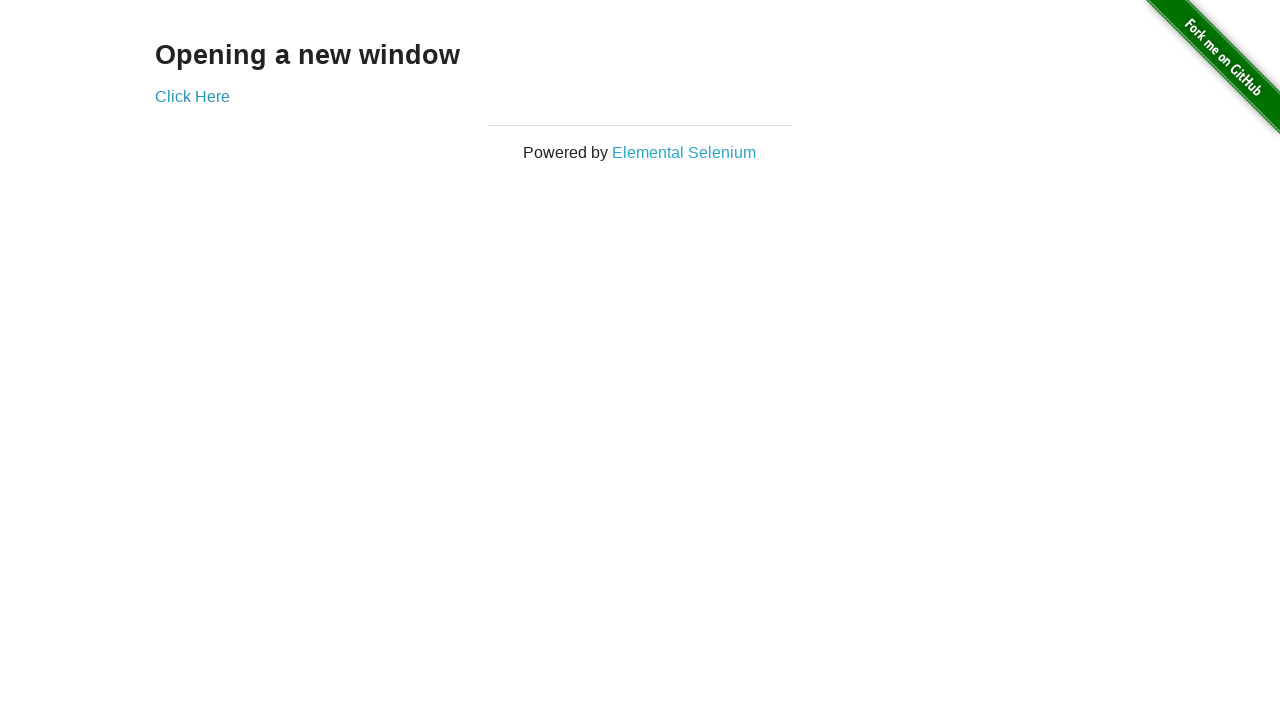